Tests element existence checking on the WebDriverIO documentation page by waiting for a GitHub link element, checking if it exists or doesn't exist based on the reverse parameter.

Starting URL: https://webdriver.io/docs/api/element/waitForExist/

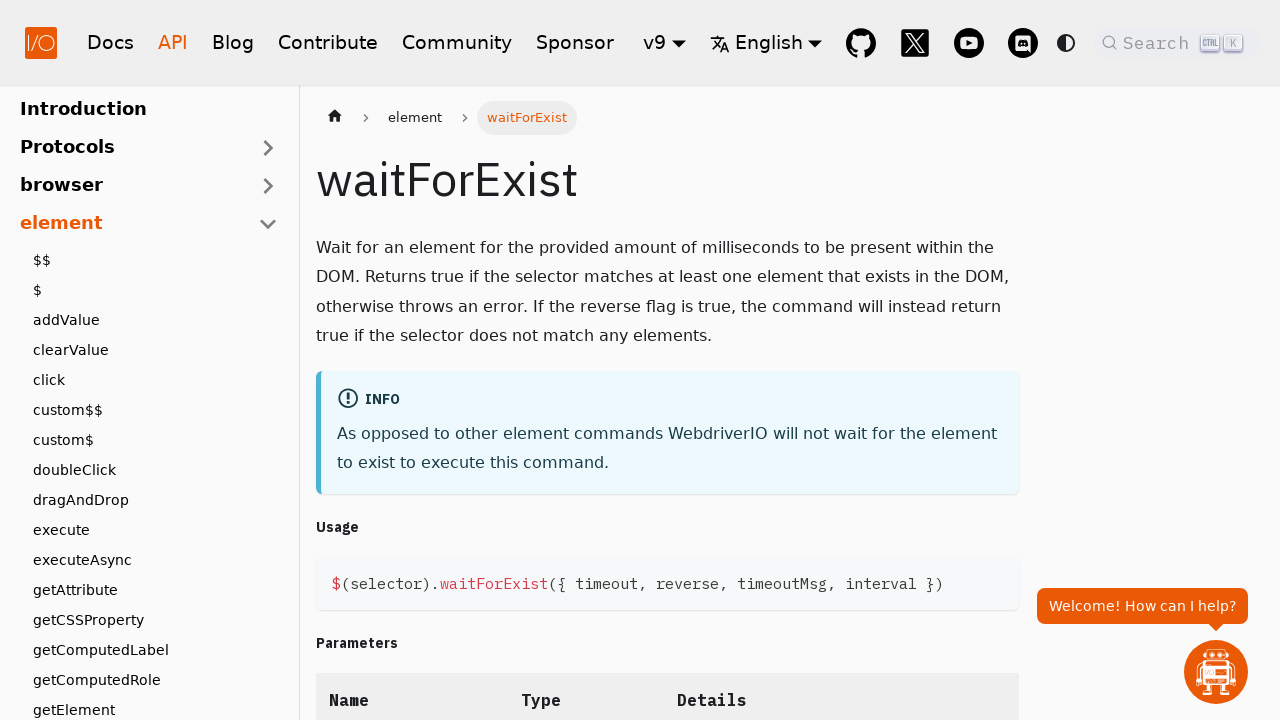

Waited for GitHub link element to exist on WebDriverIO documentation page
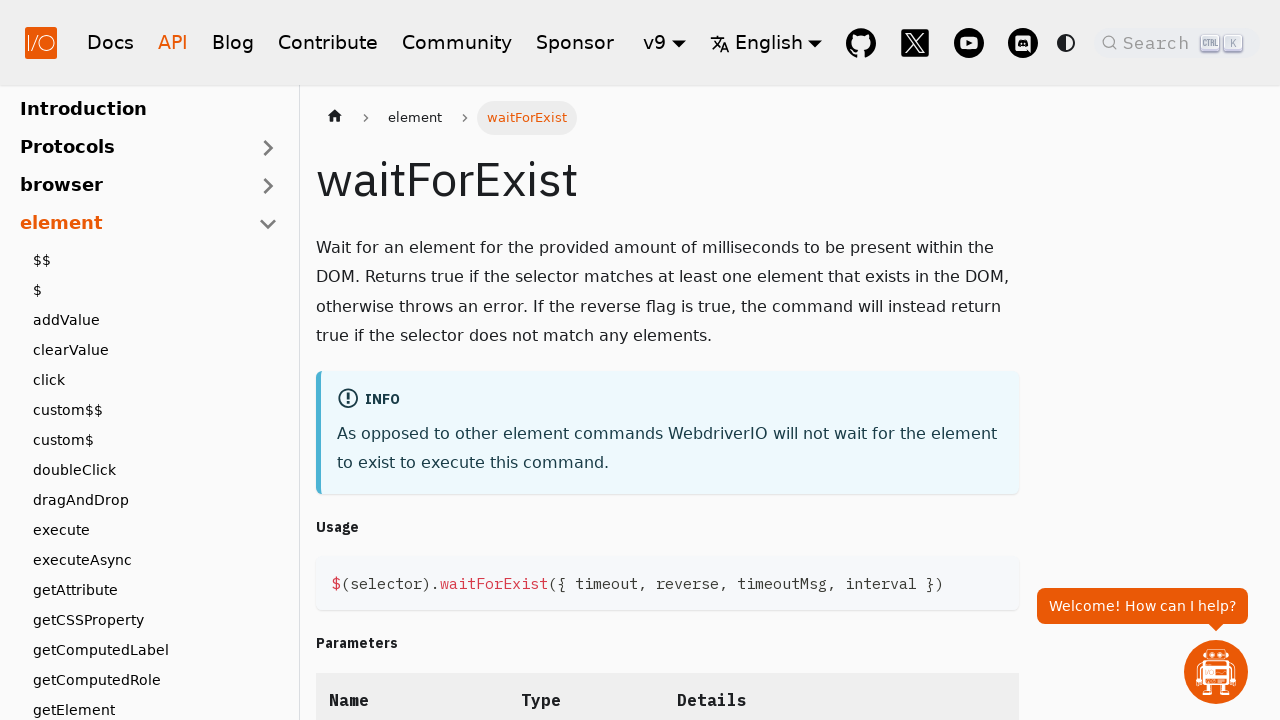

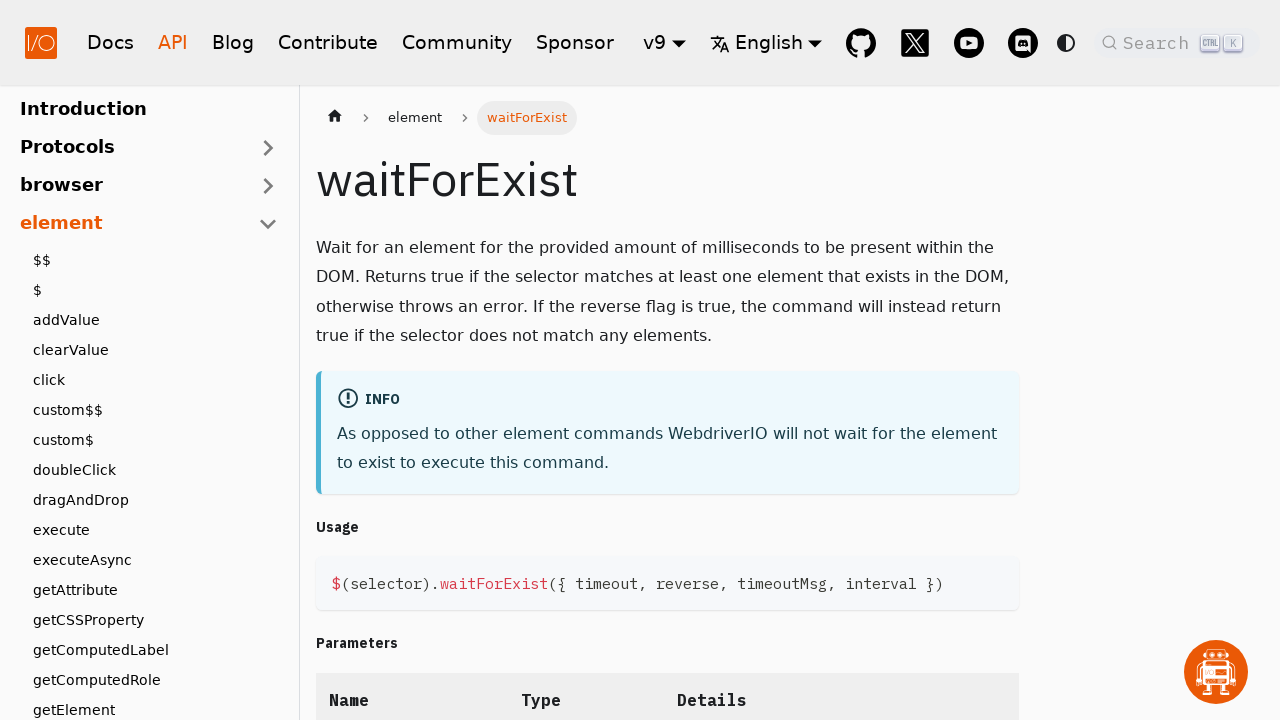